Tests alert handling functionality by clicking a button to trigger an alert and then accepting it

Starting URL: https://demoqa.com/alerts

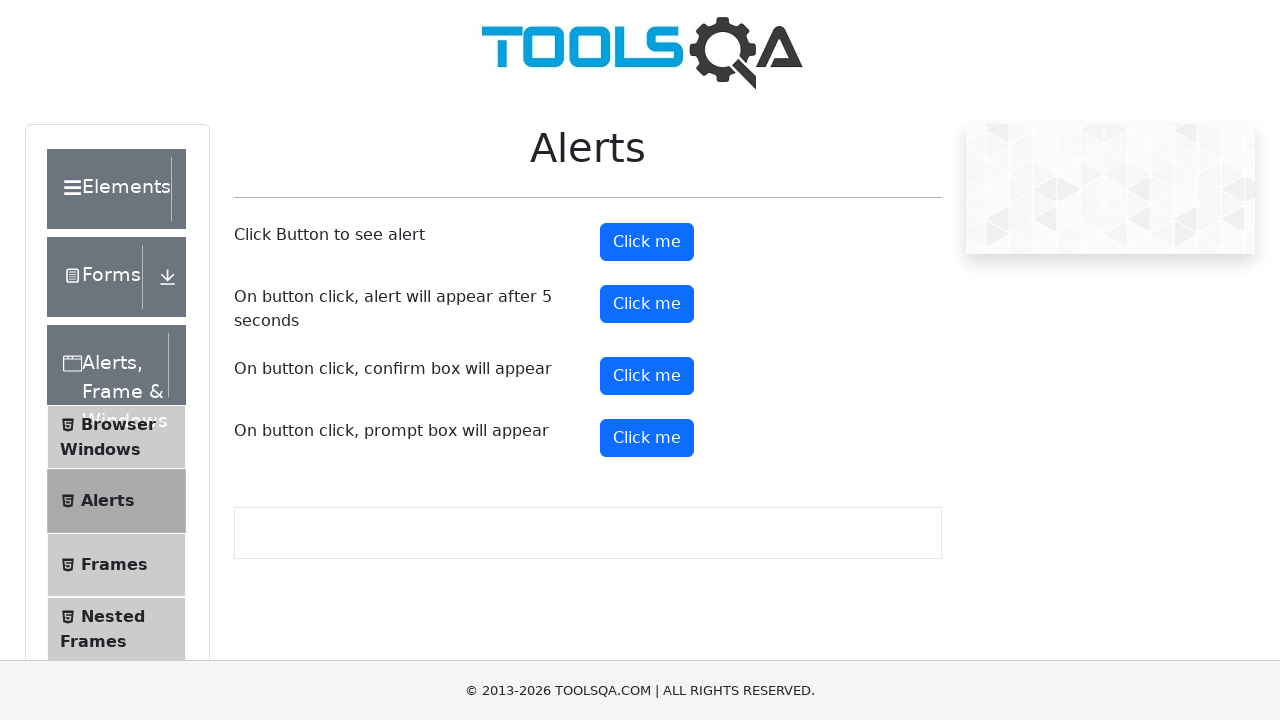

Clicked alert button to trigger alert at (647, 242) on xpath=//*[@id='alertButton']
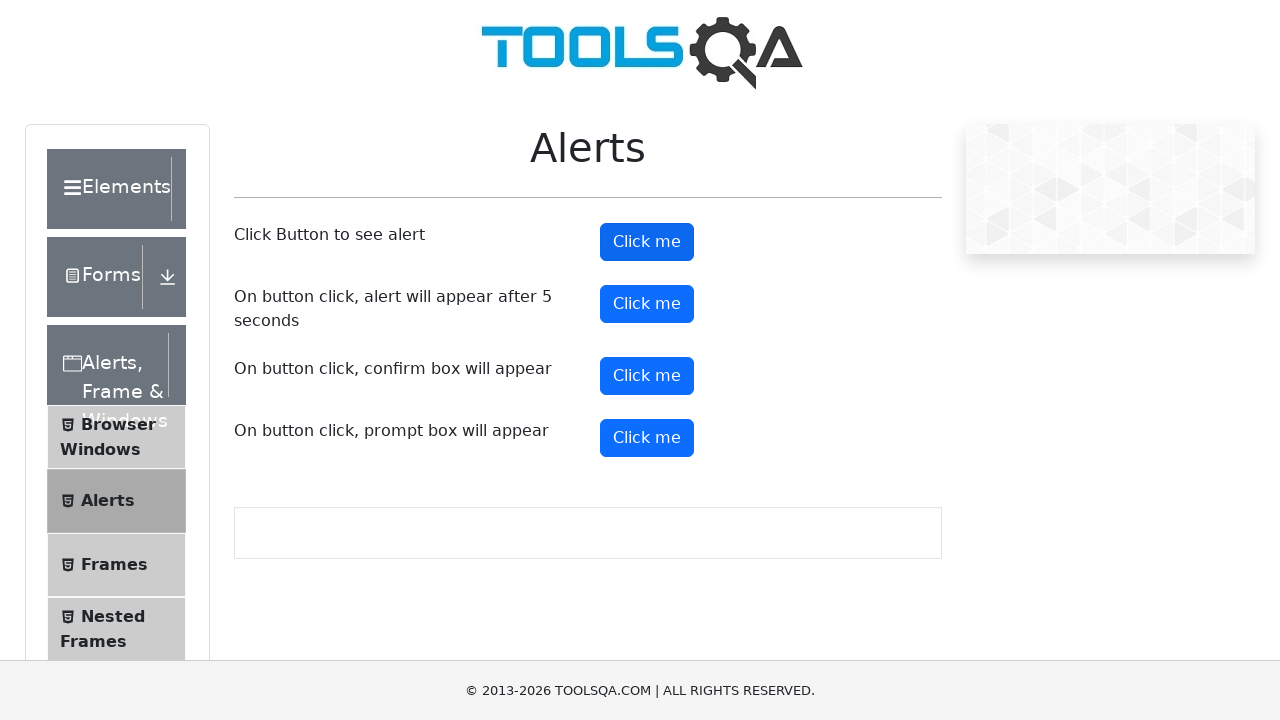

Set up dialog handler to accept alerts
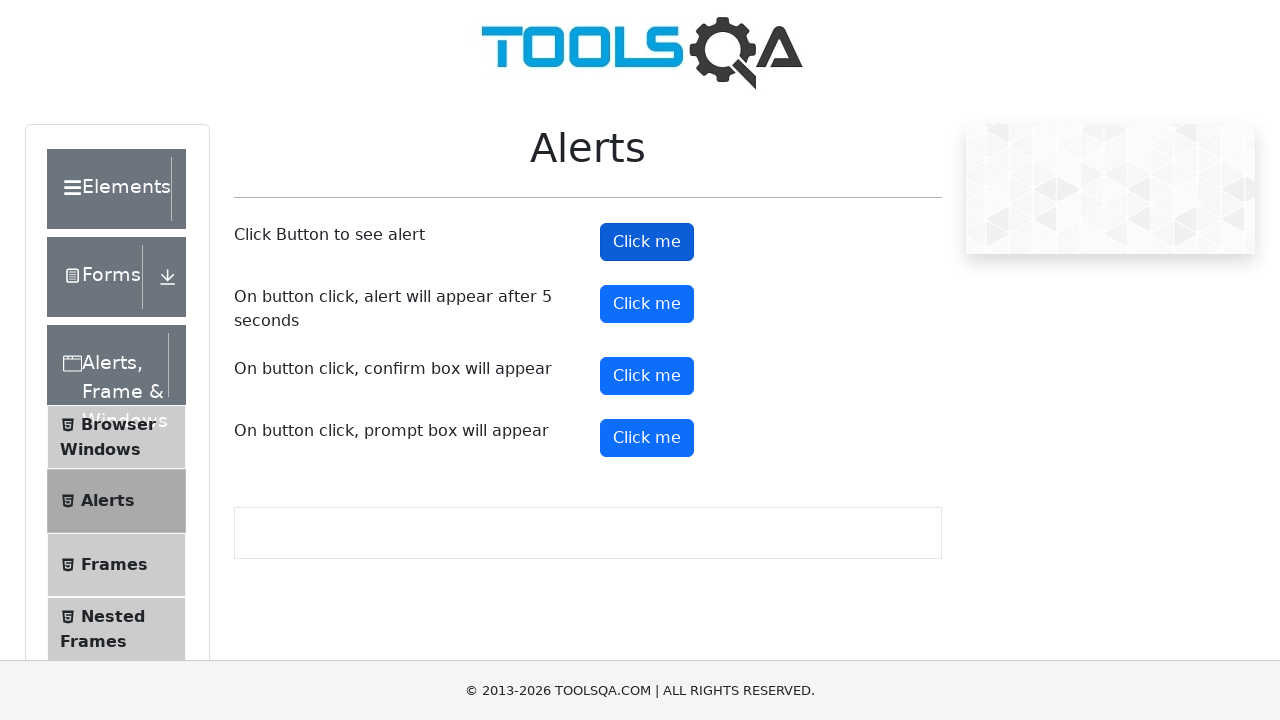

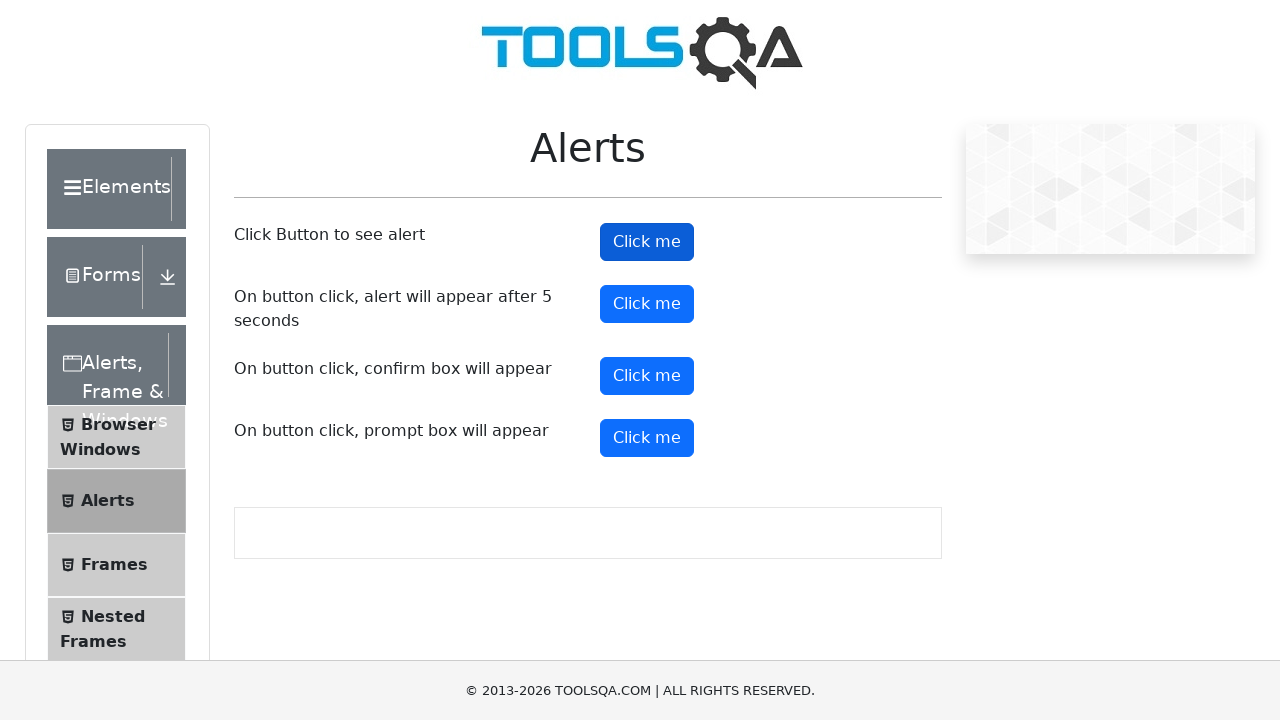